Tests adding and removing elements dynamically on a page by clicking add button multiple times and then removing some of them

Starting URL: https://the-internet.herokuapp.com

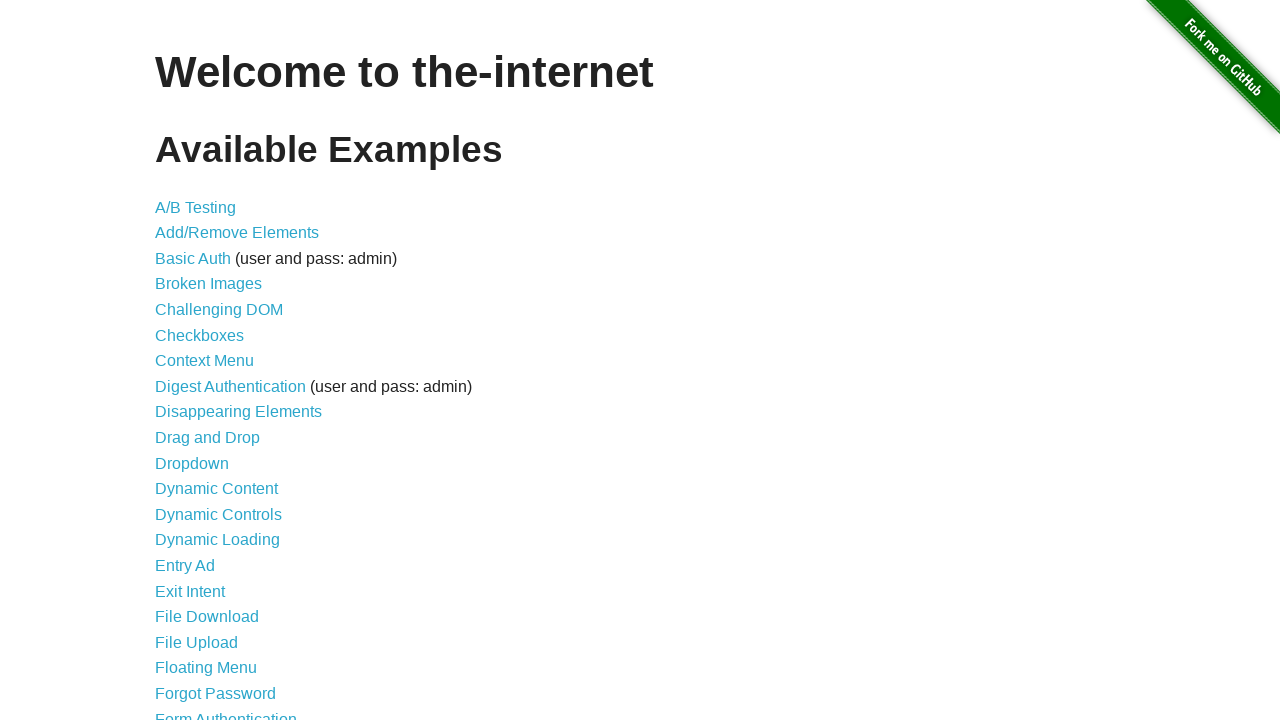

Clicked on Add/Remove Elements link at (237, 233) on text=Add/Remove Elements
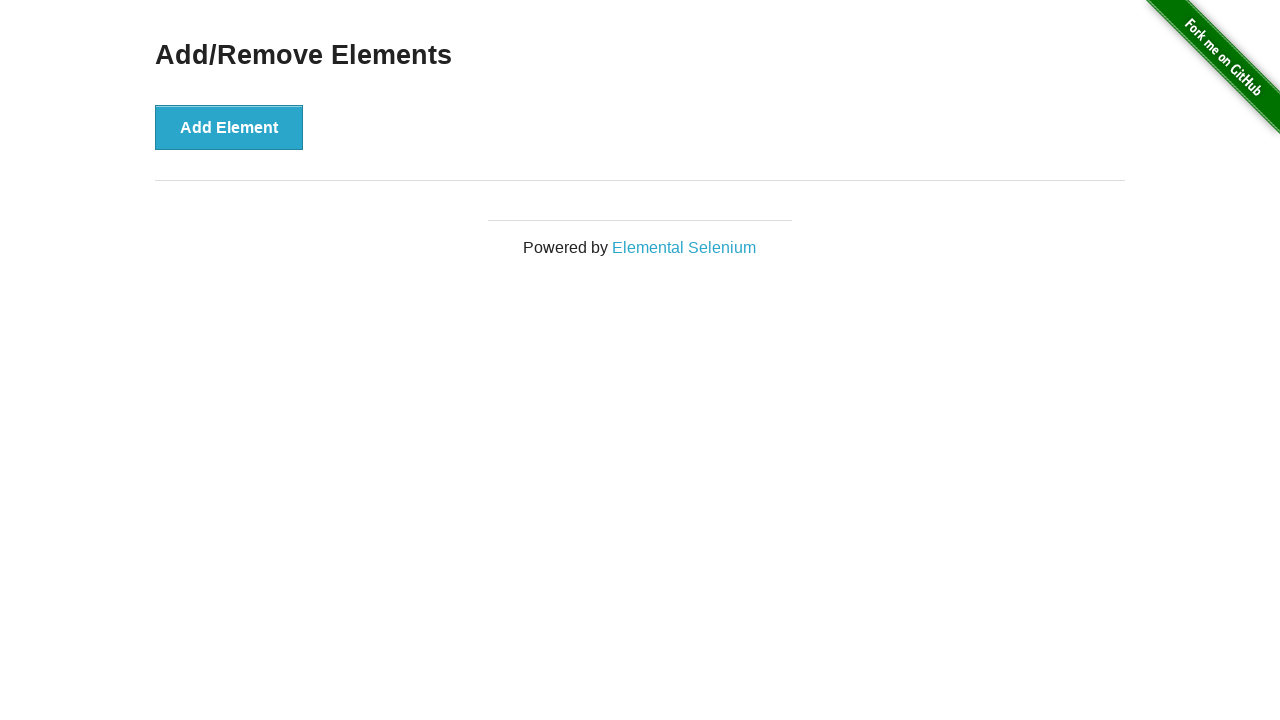

Add/Remove Elements page loaded with add button visible
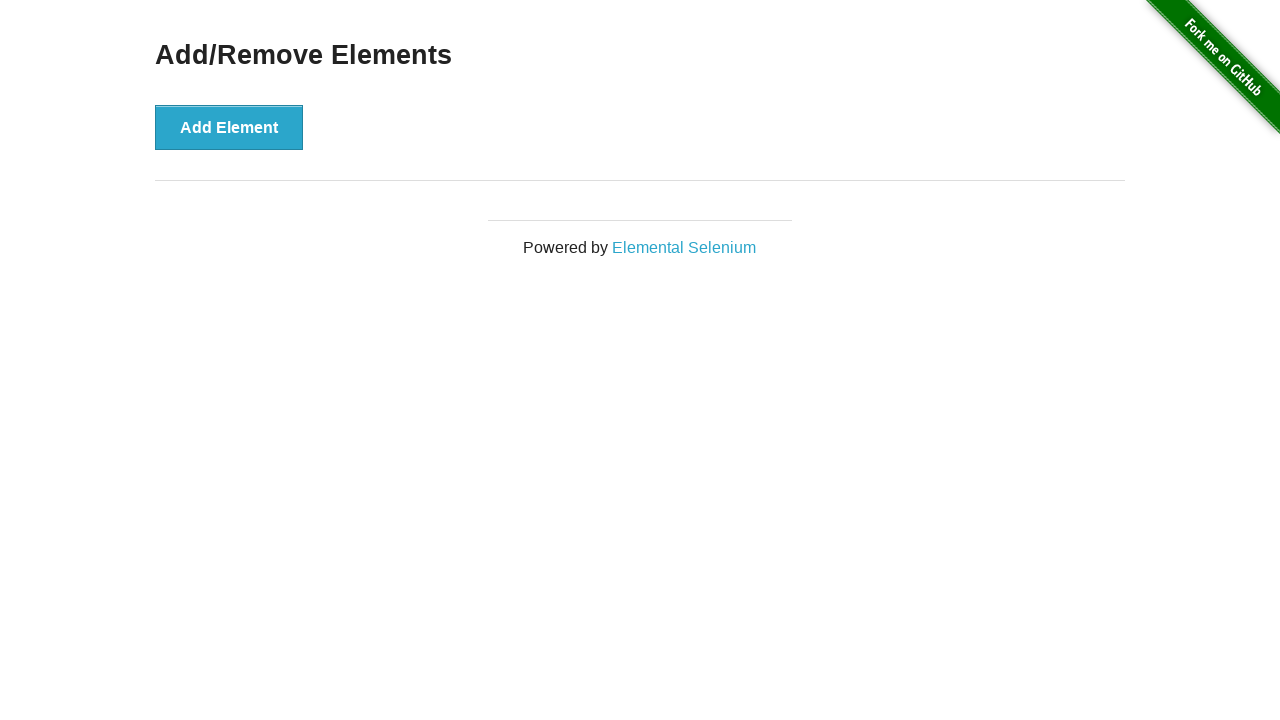

Clicked add button to add element 1 of 5 at (229, 127) on //*[@id="content"]/div/button
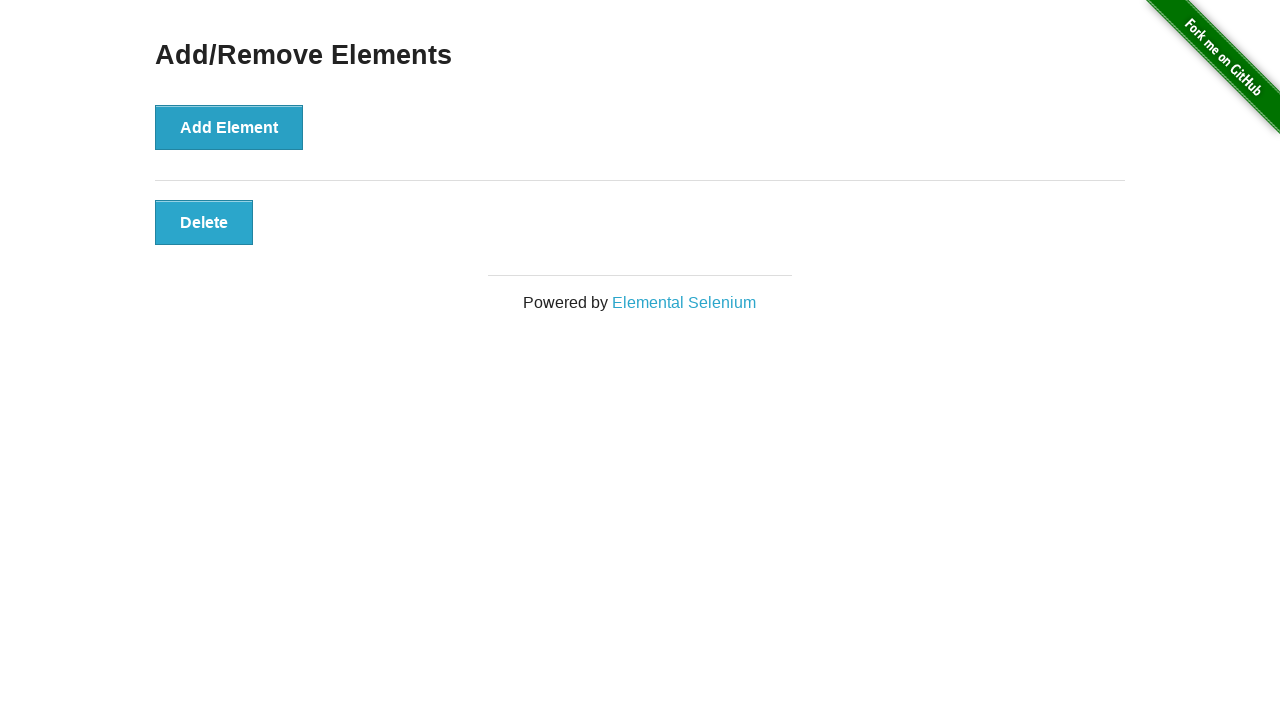

Clicked add button to add element 2 of 5 at (229, 127) on //*[@id="content"]/div/button
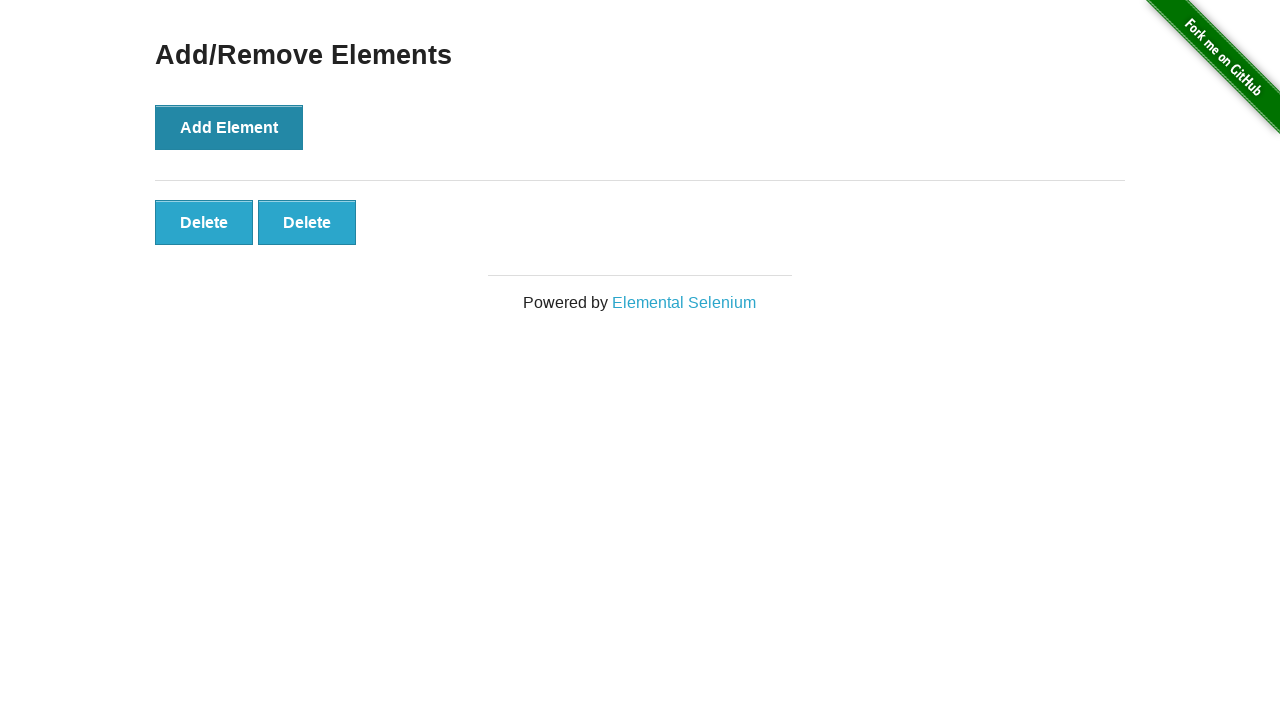

Clicked add button to add element 3 of 5 at (229, 127) on //*[@id="content"]/div/button
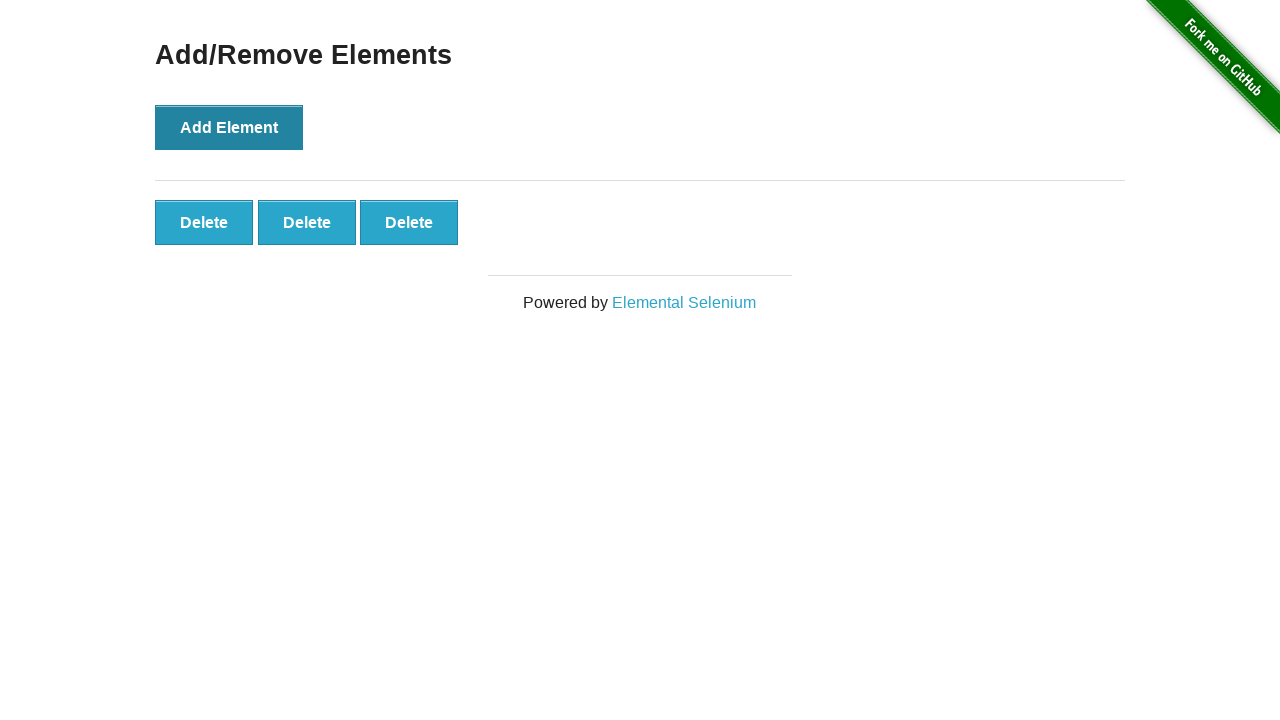

Clicked add button to add element 4 of 5 at (229, 127) on //*[@id="content"]/div/button
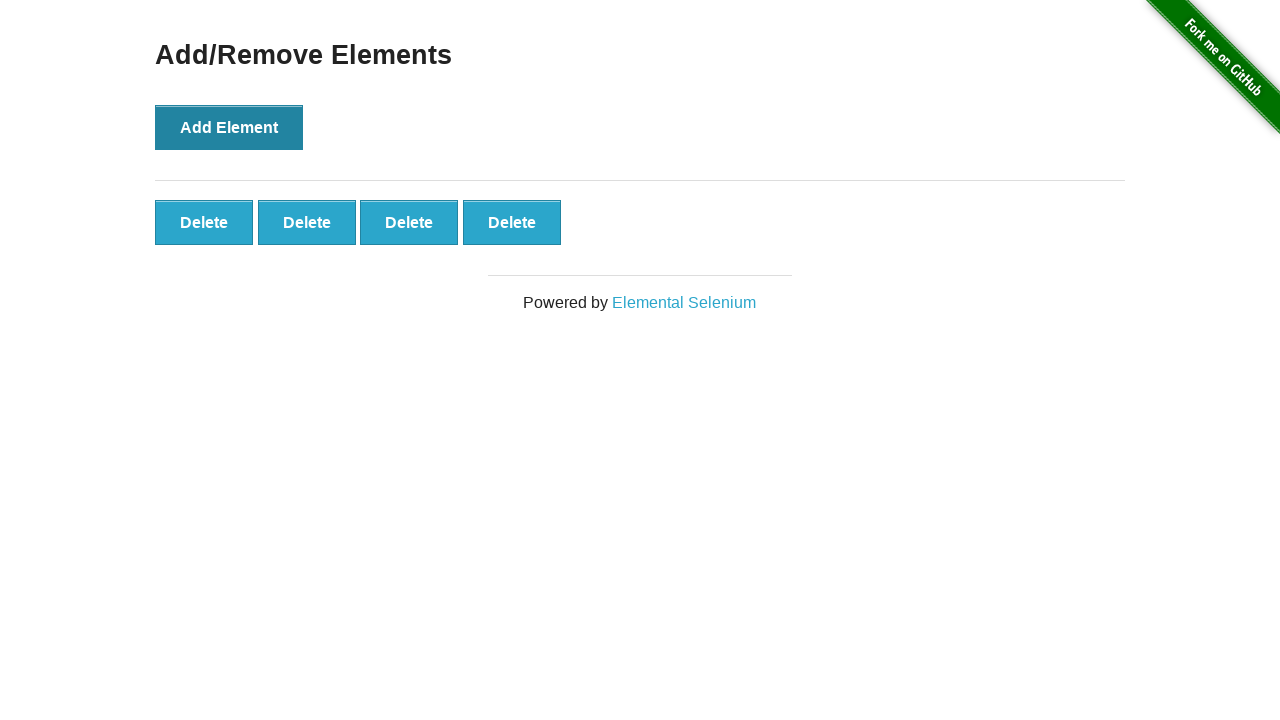

Clicked add button to add element 5 of 5 at (229, 127) on //*[@id="content"]/div/button
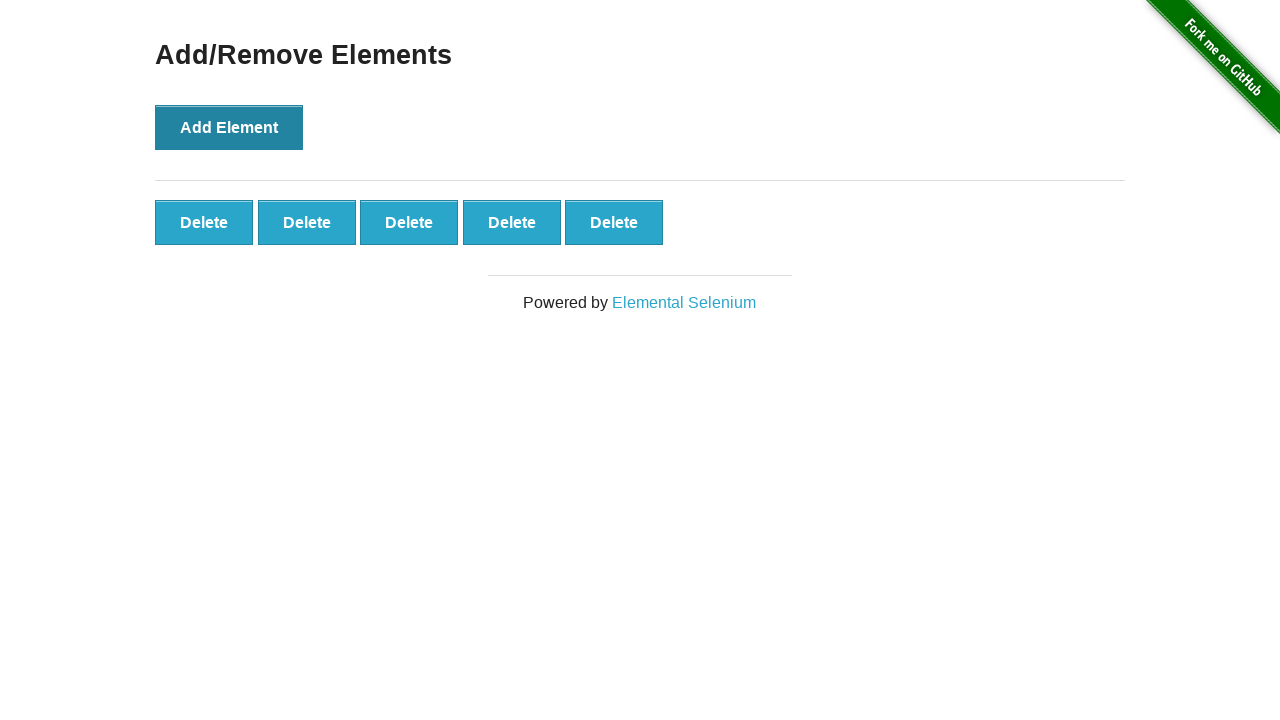

Clicked delete button to remove element 1 of 2 at (204, 222) on //*[@id="elements"]/button[1]
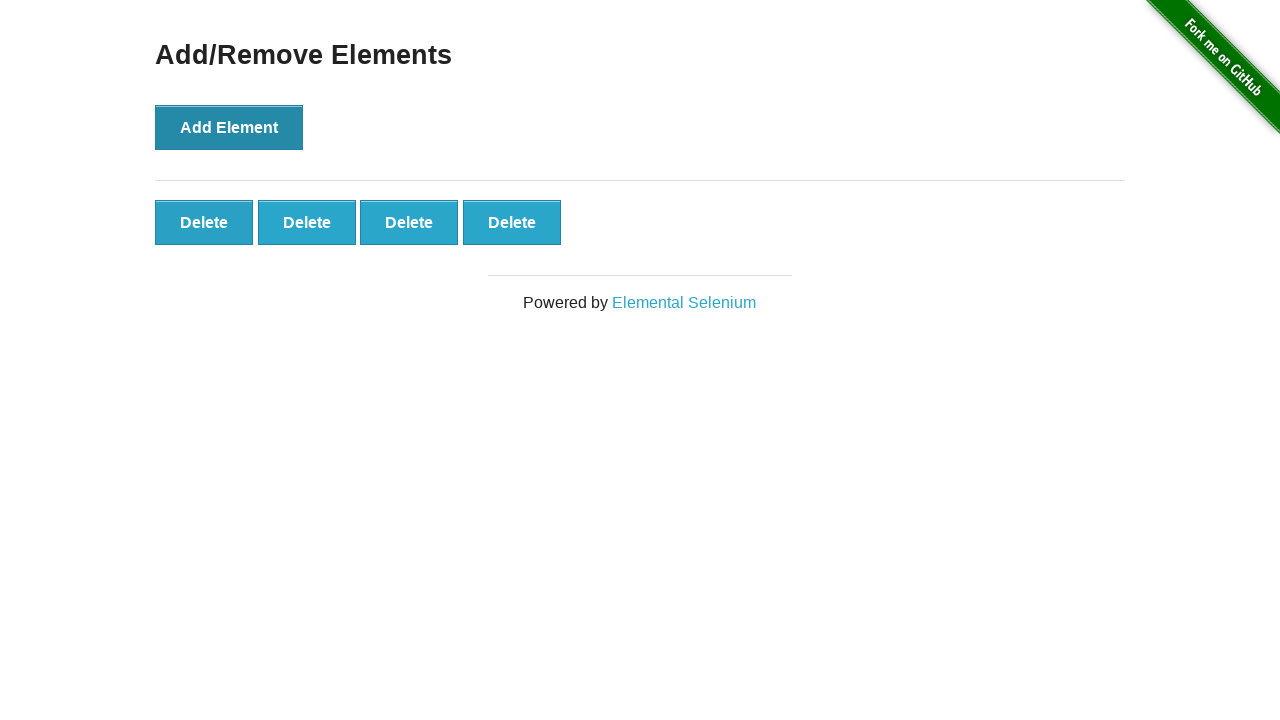

Clicked delete button to remove element 2 of 2 at (204, 222) on //*[@id="elements"]/button[1]
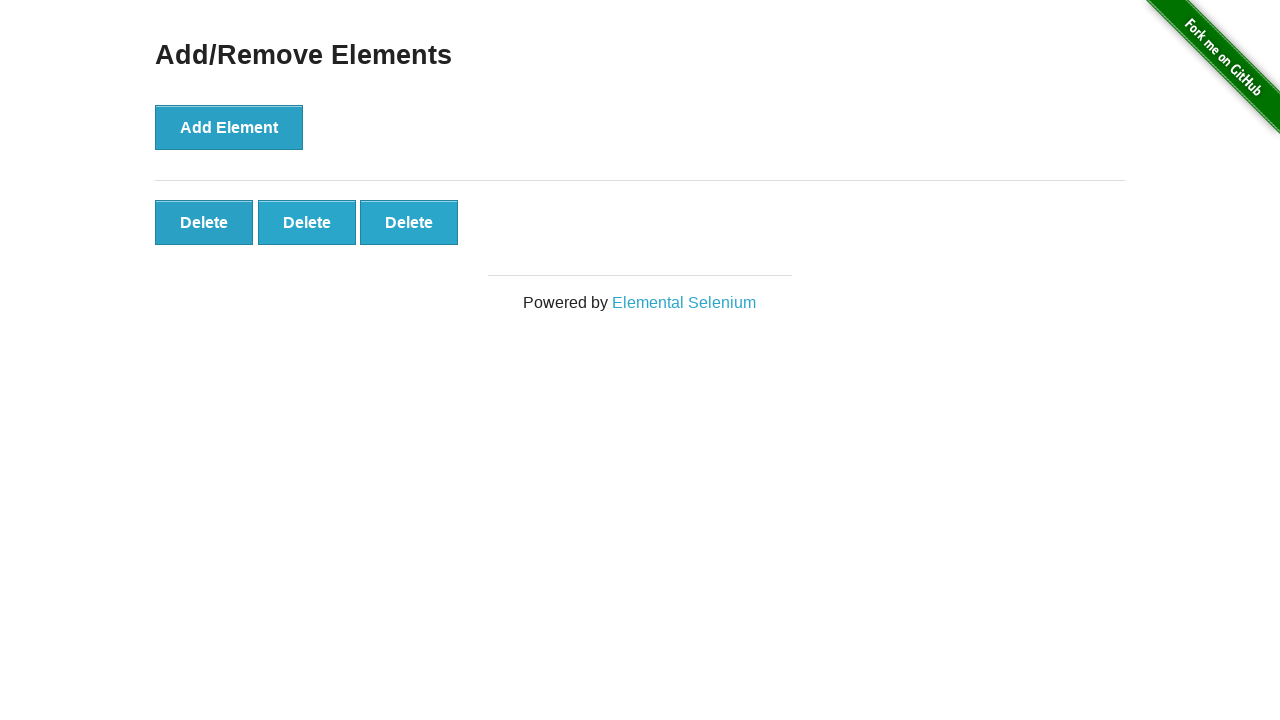

Verified 3 remaining element(s) are present on the page
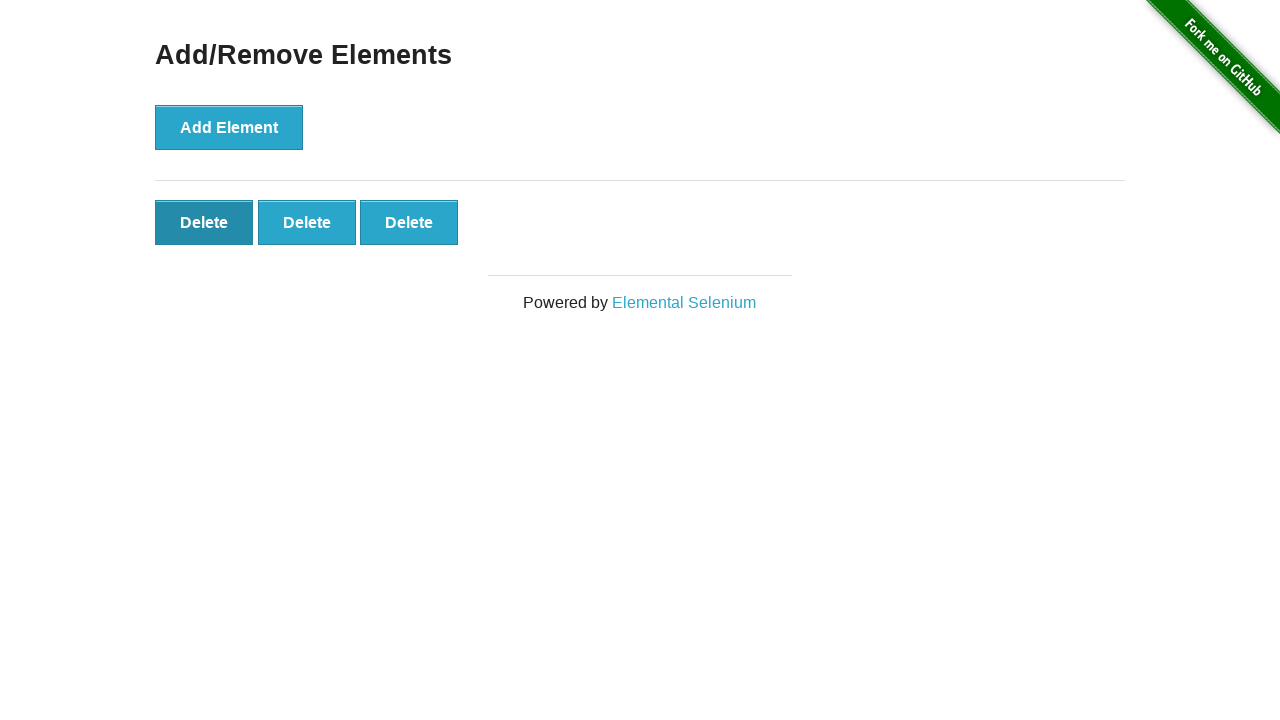

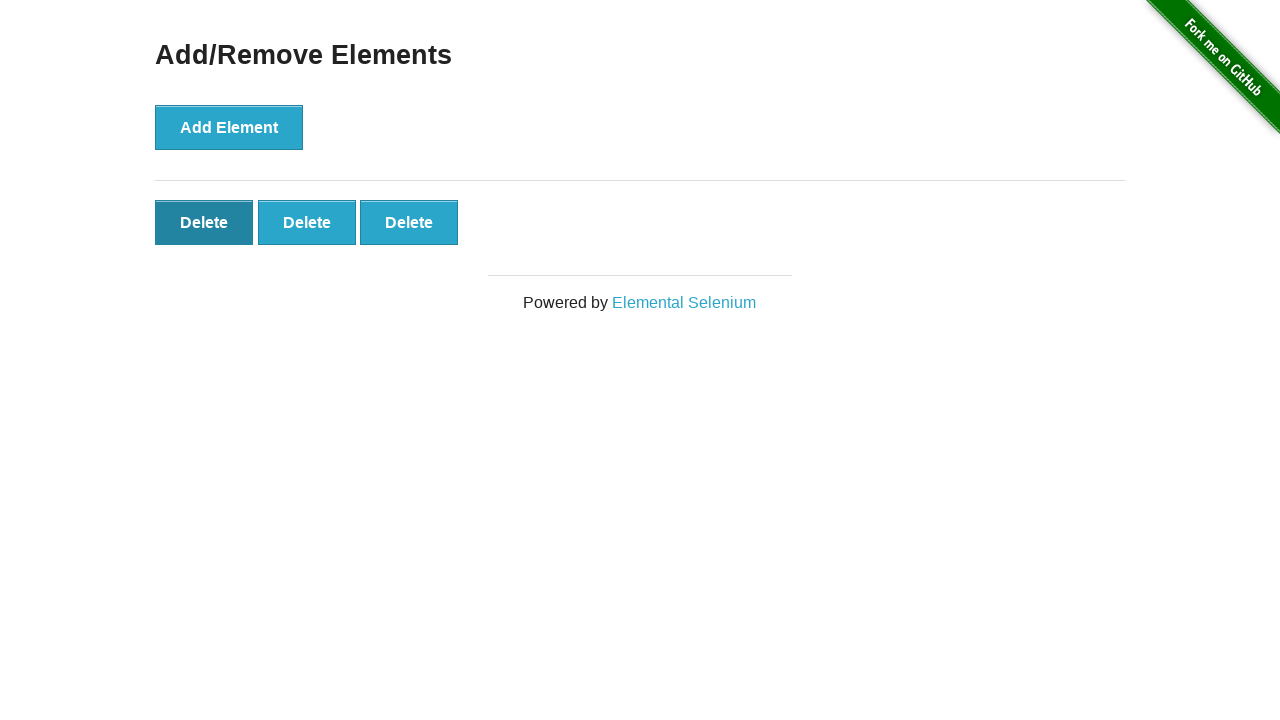